Tests a simple form demo on LambdaTest Selenium Playground by entering a message, clicking a button to display it, and verifying the output matches the input.

Starting URL: https://www.lambdatest.com/selenium-playground

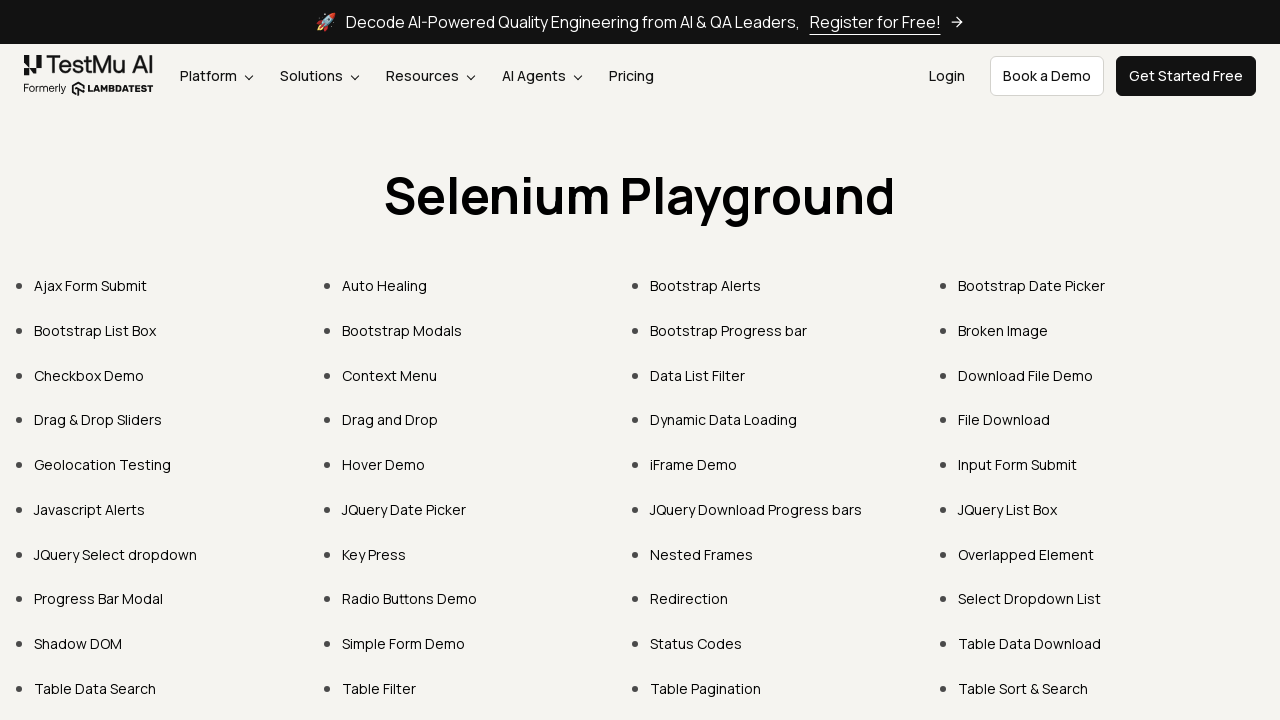

Clicked on 'Simple Form Demo' link at (404, 644) on text=Simple Form Demo
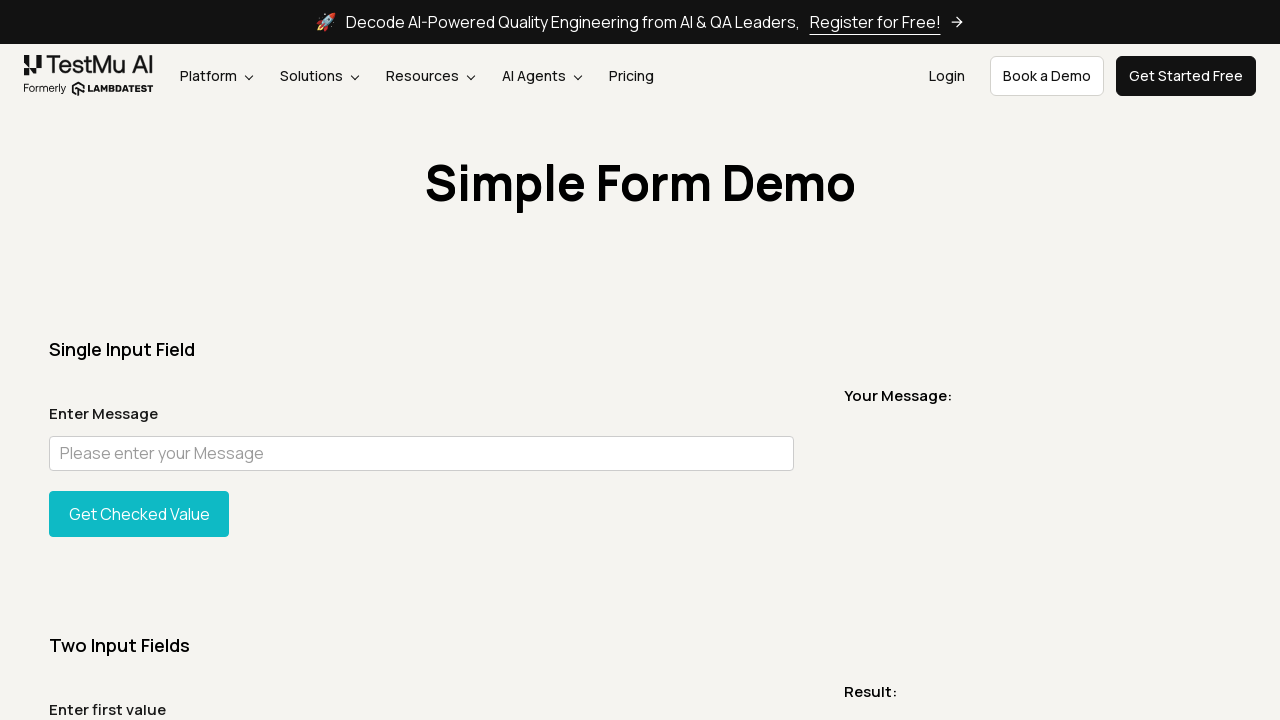

Form page loaded, user message input field appeared
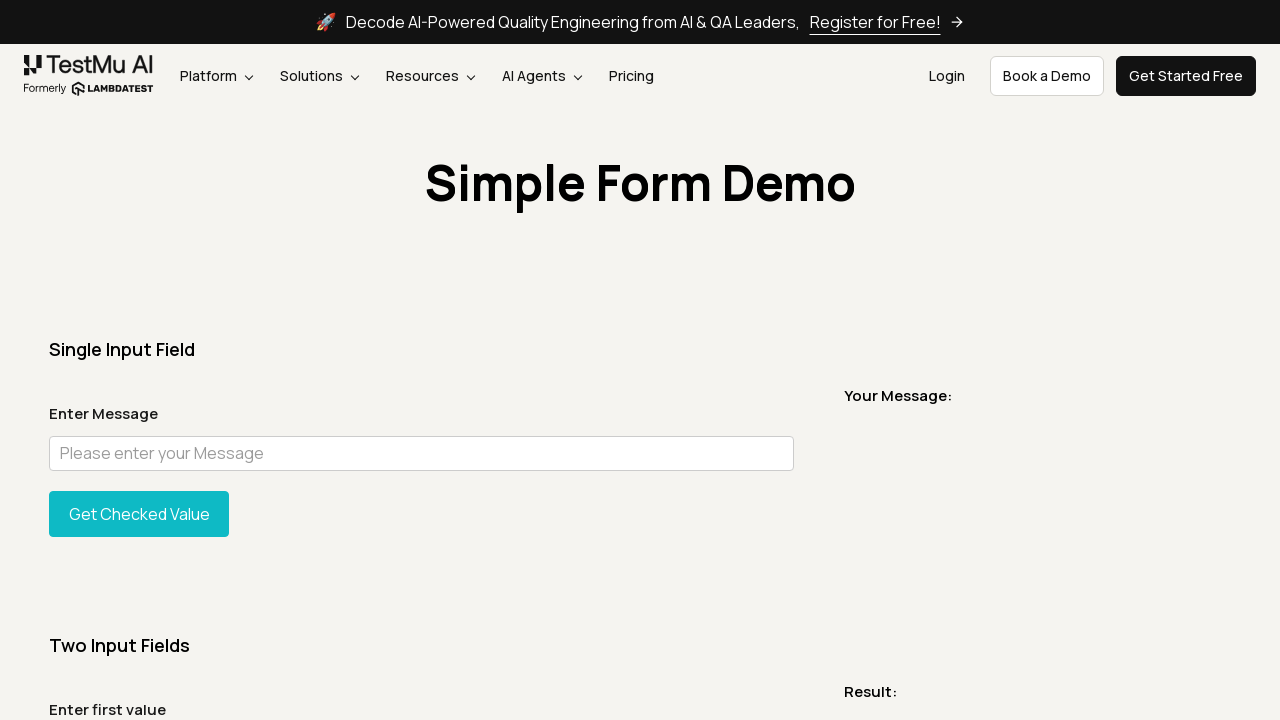

Filled message input field with 'Welcome to LambdaTest' on input#user-message
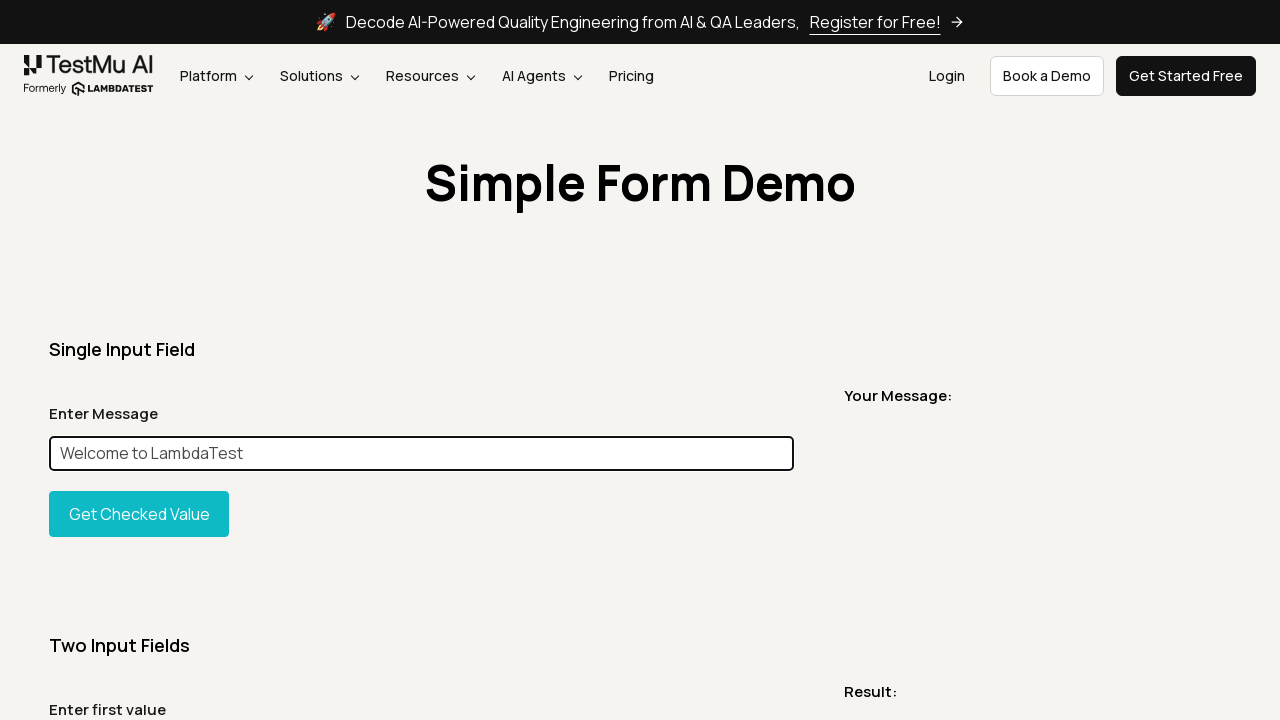

Clicked 'Get Checked Value' button to display the message at (139, 514) on text=Get Checked Value
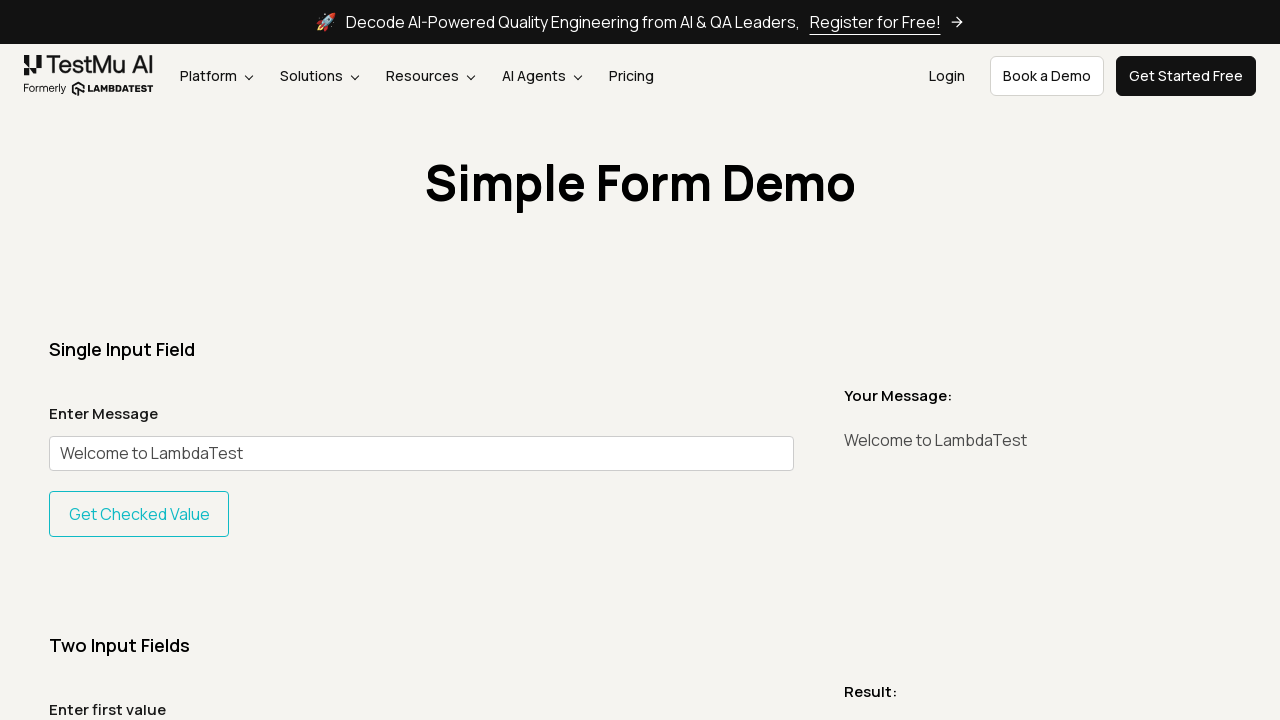

Output message element appeared
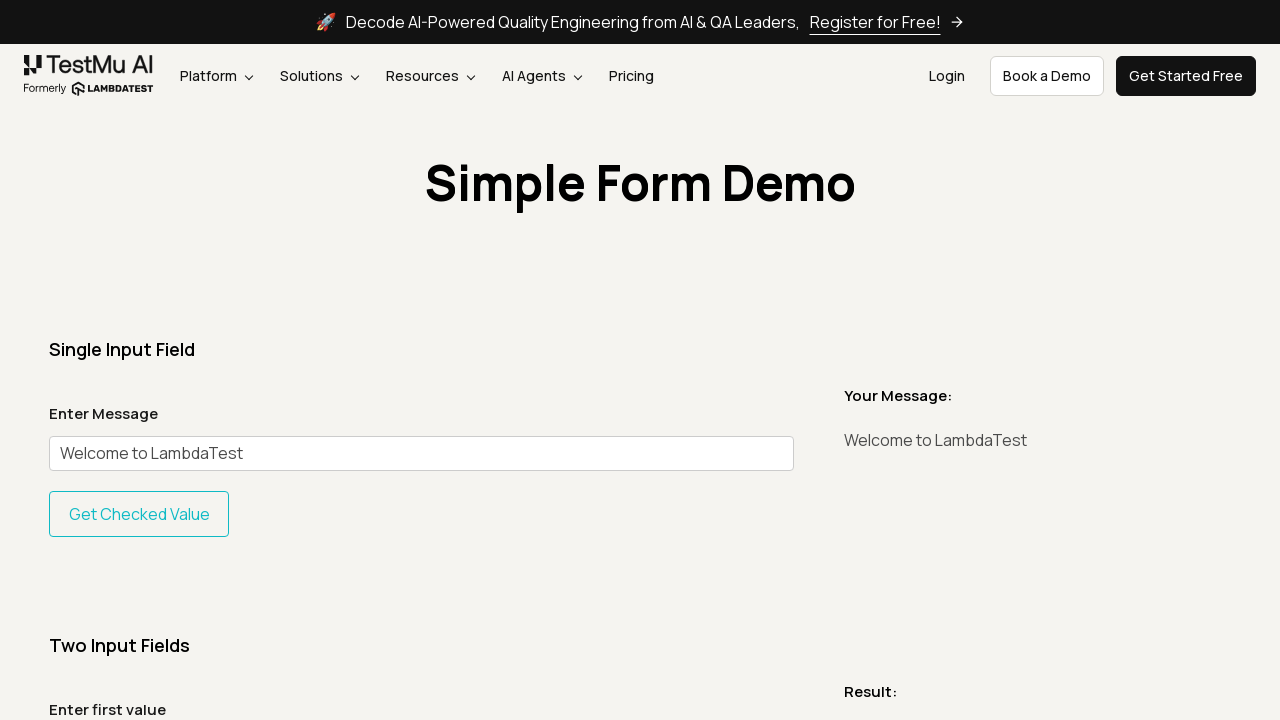

Retrieved output message text: 'Welcome to LambdaTest'
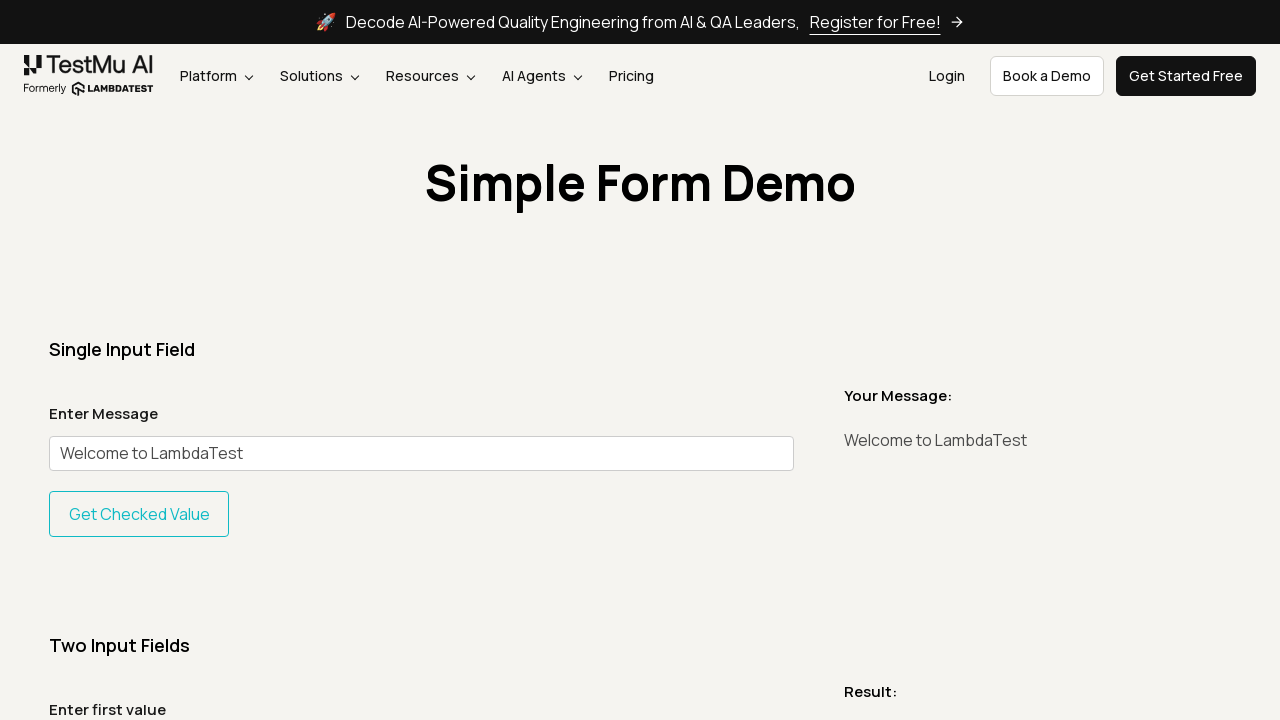

Verified that output message matches input message
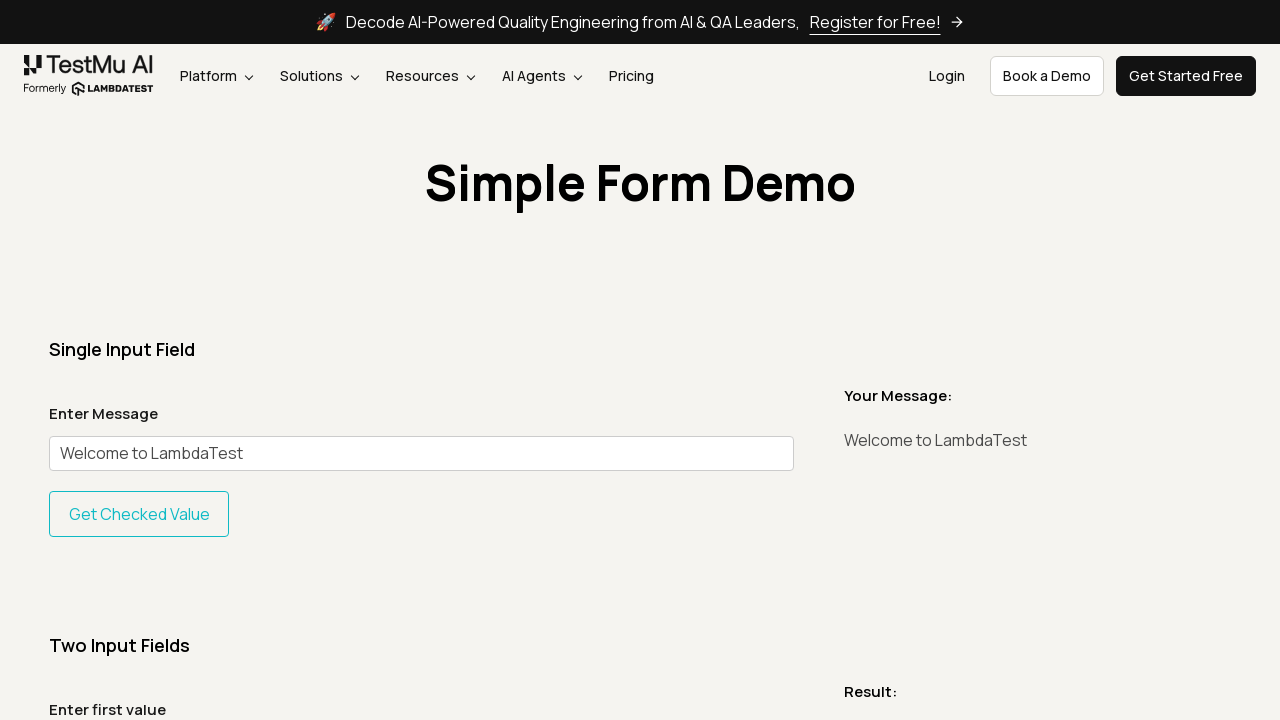

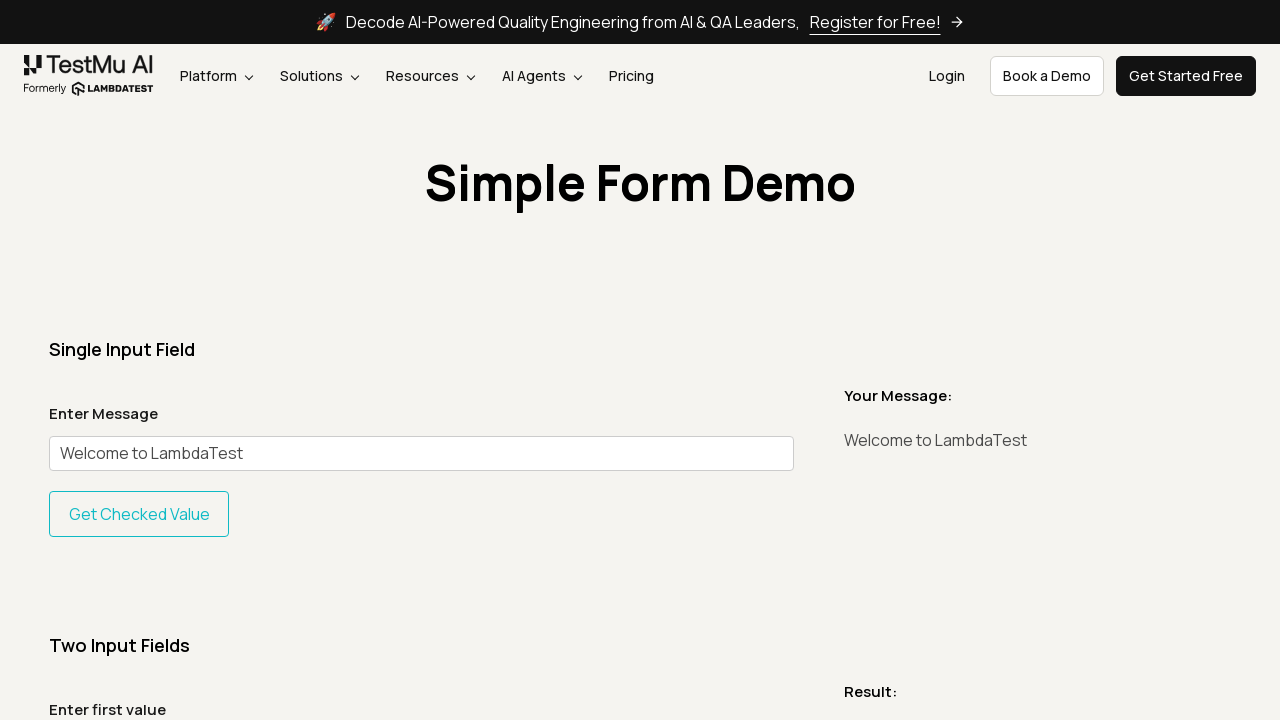